Tests a form submission on demoqa.com by filling in name, email, and address fields, then verifying the submitted information is displayed correctly

Starting URL: http://demoqa.com/text-box

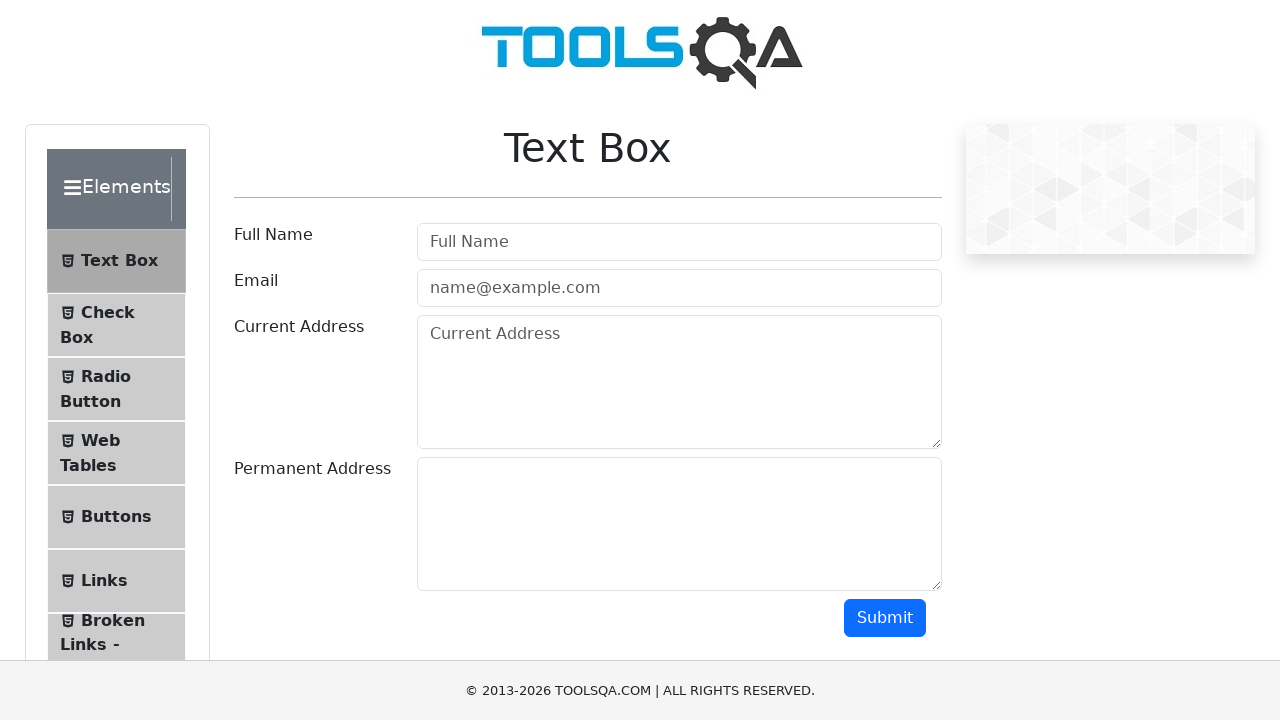

Filled Full Name field with 'Automation' on input#userName
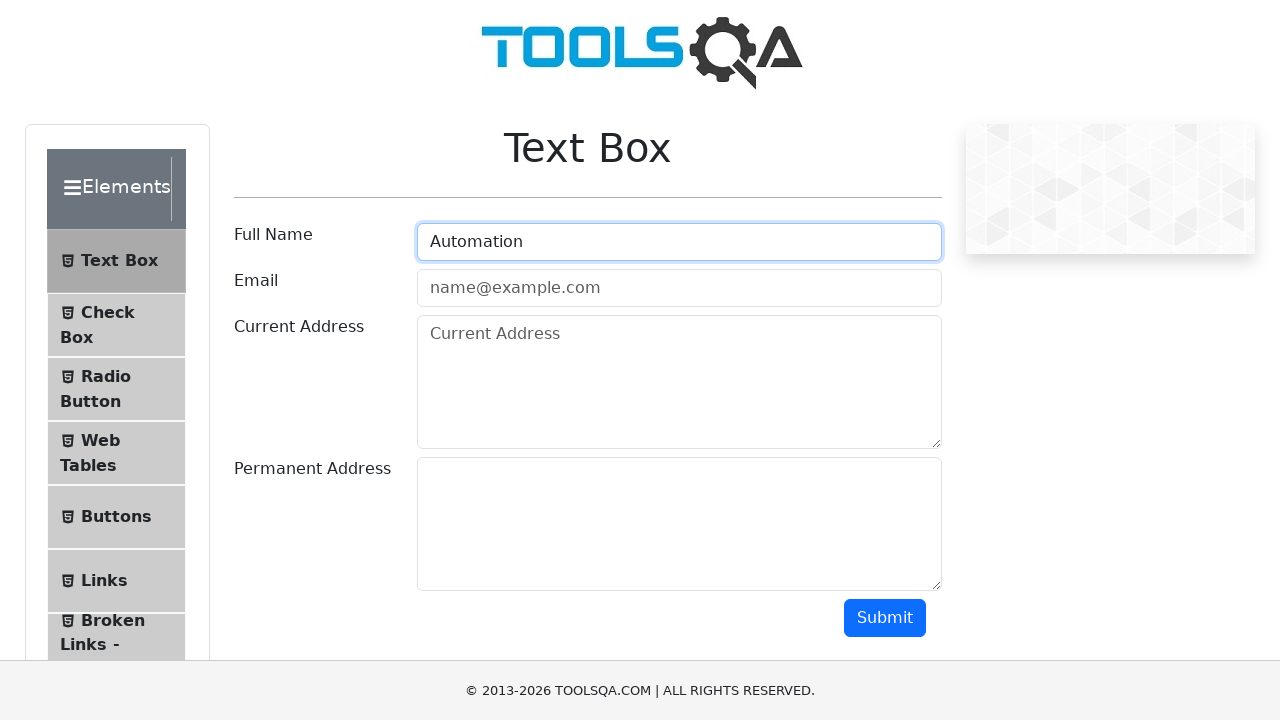

Filled Email field with 'Testing@gmail.com' on input#userEmail
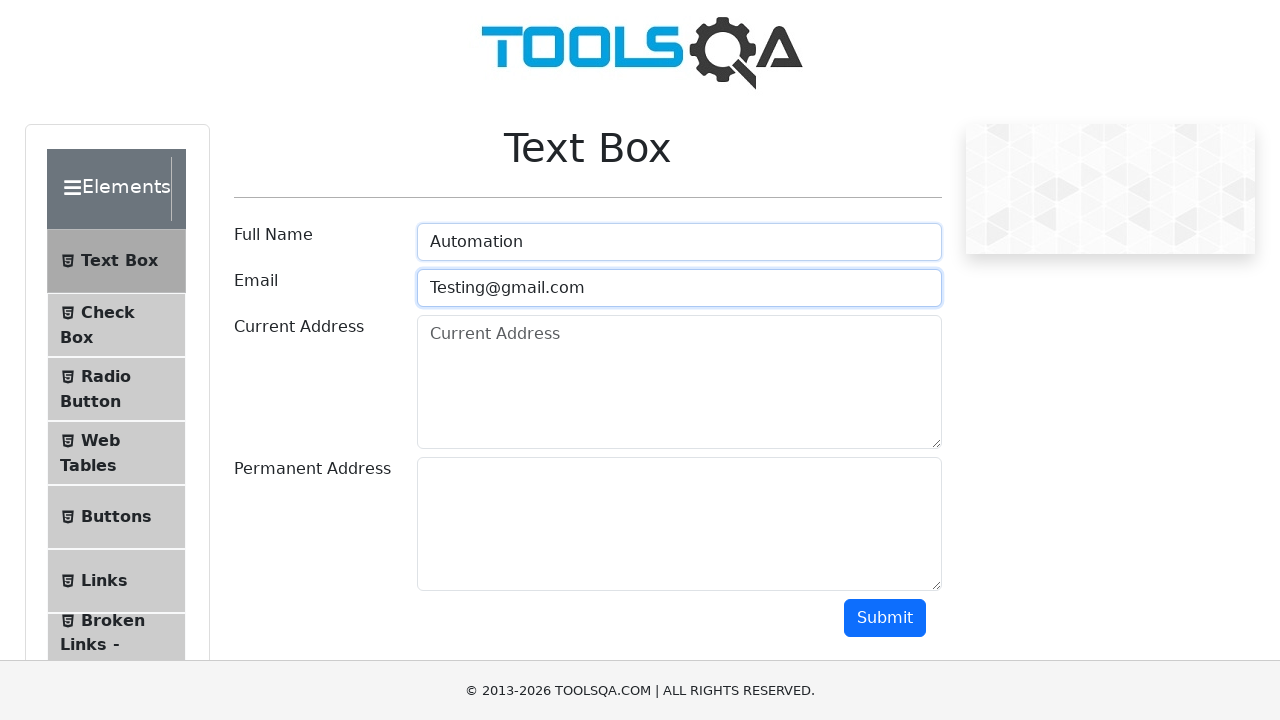

Filled Current Address field with 'Testing Current Address' on textarea#currentAddress
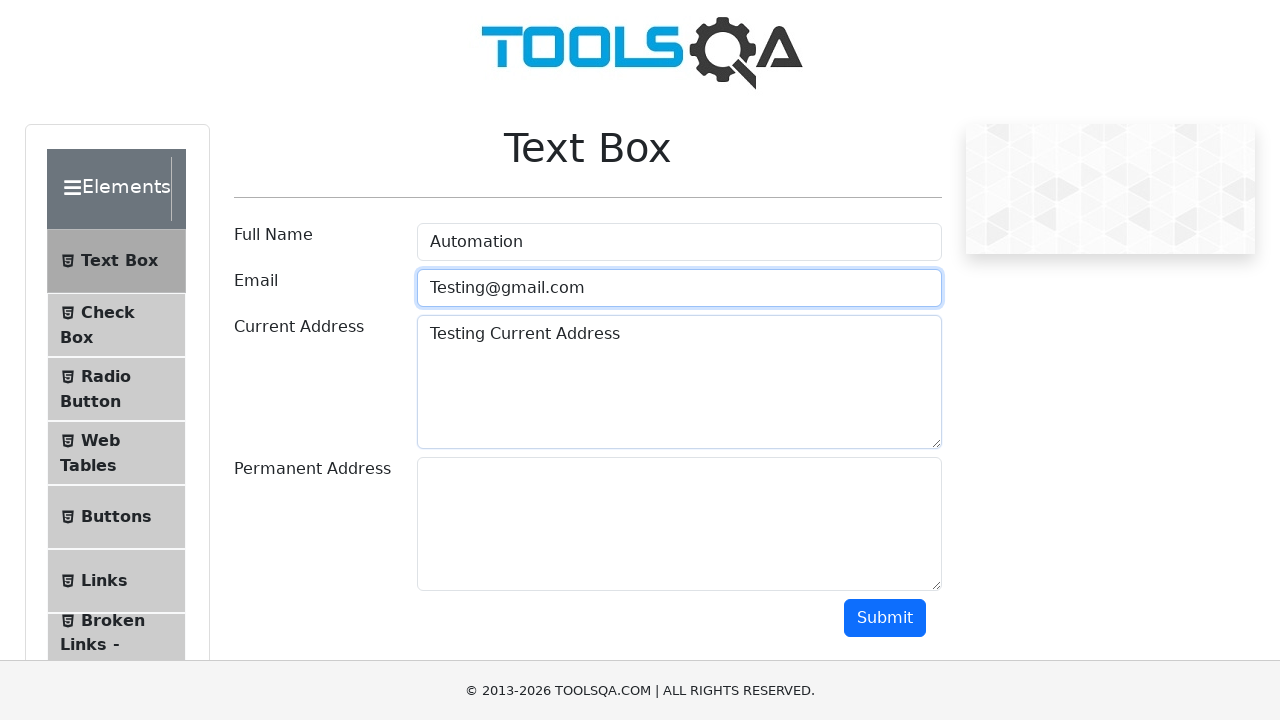

Filled Permanent Address field with 'Testing Permanent Address' on textarea#permanentAddress
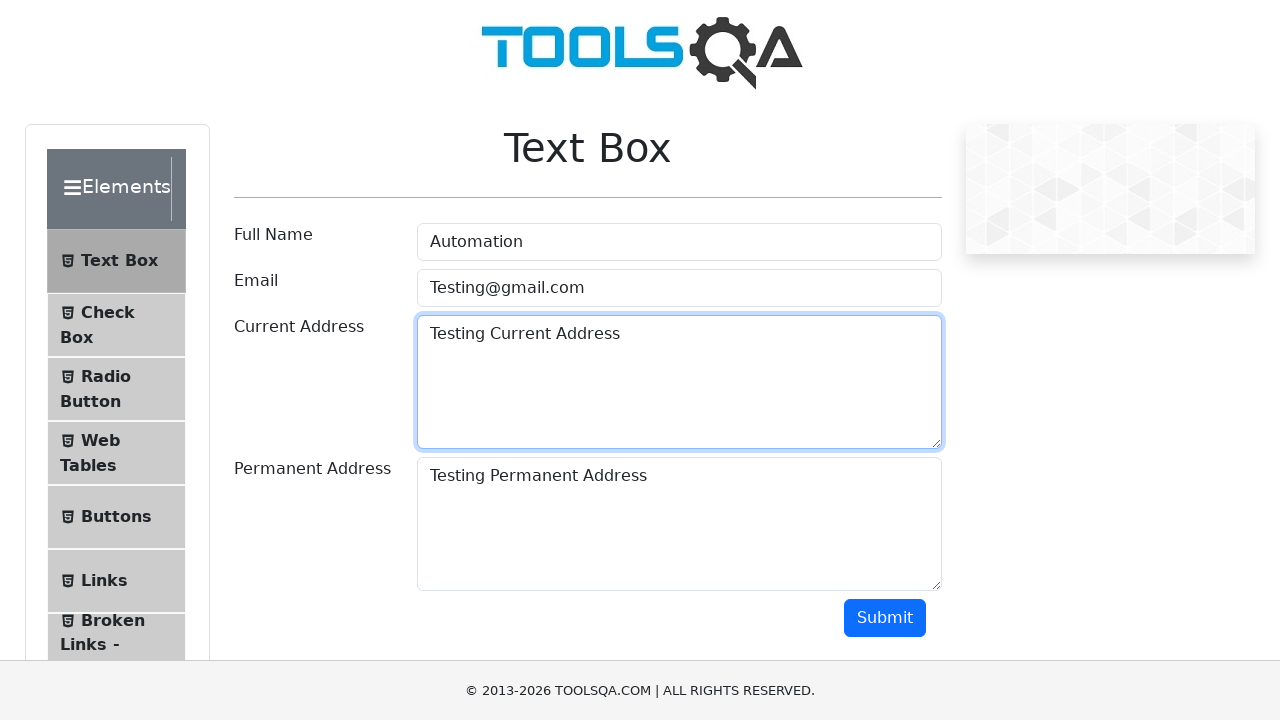

Clicked Submit button to submit the form at (885, 618) on button#submit
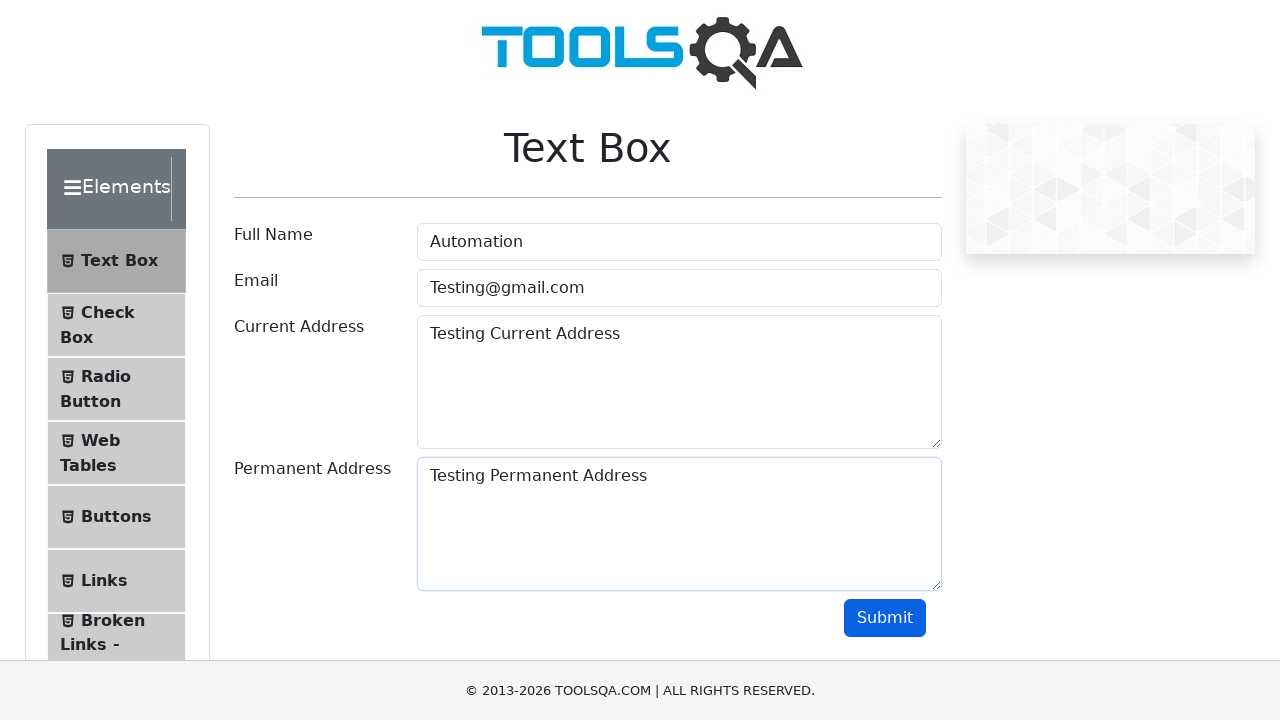

Full Name result element appeared
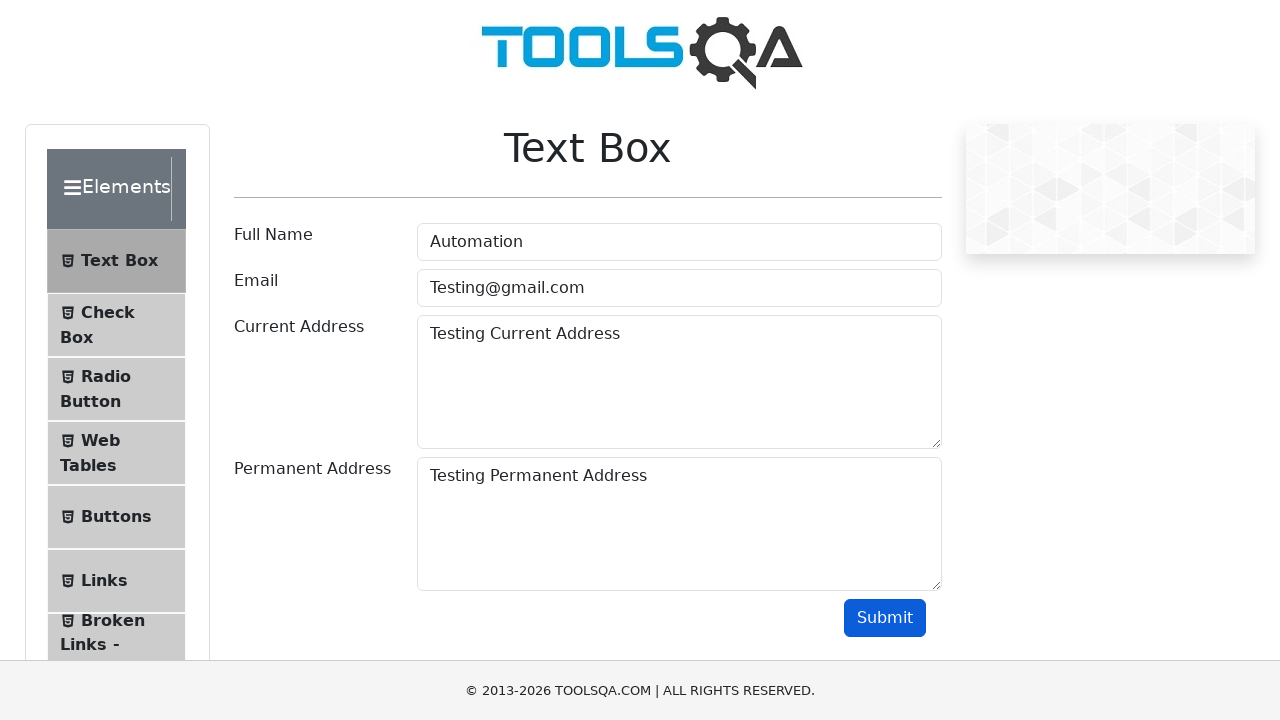

Email result element appeared
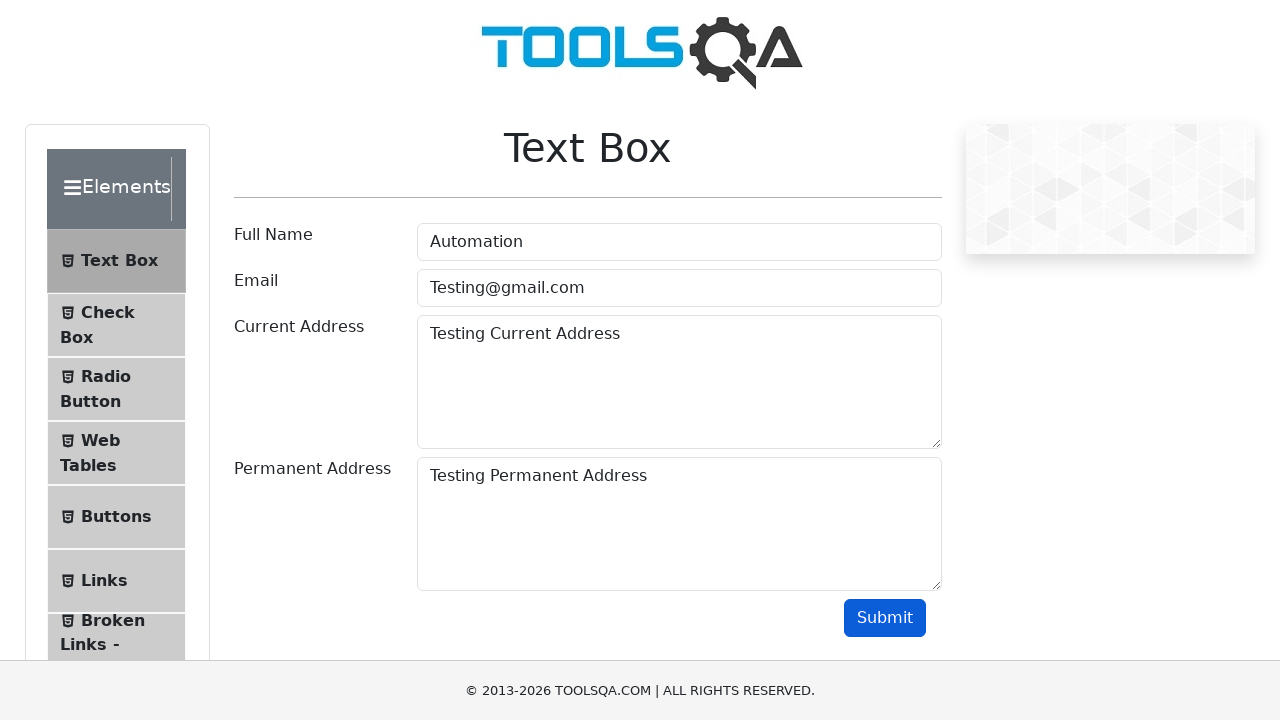

Located Full Name result element
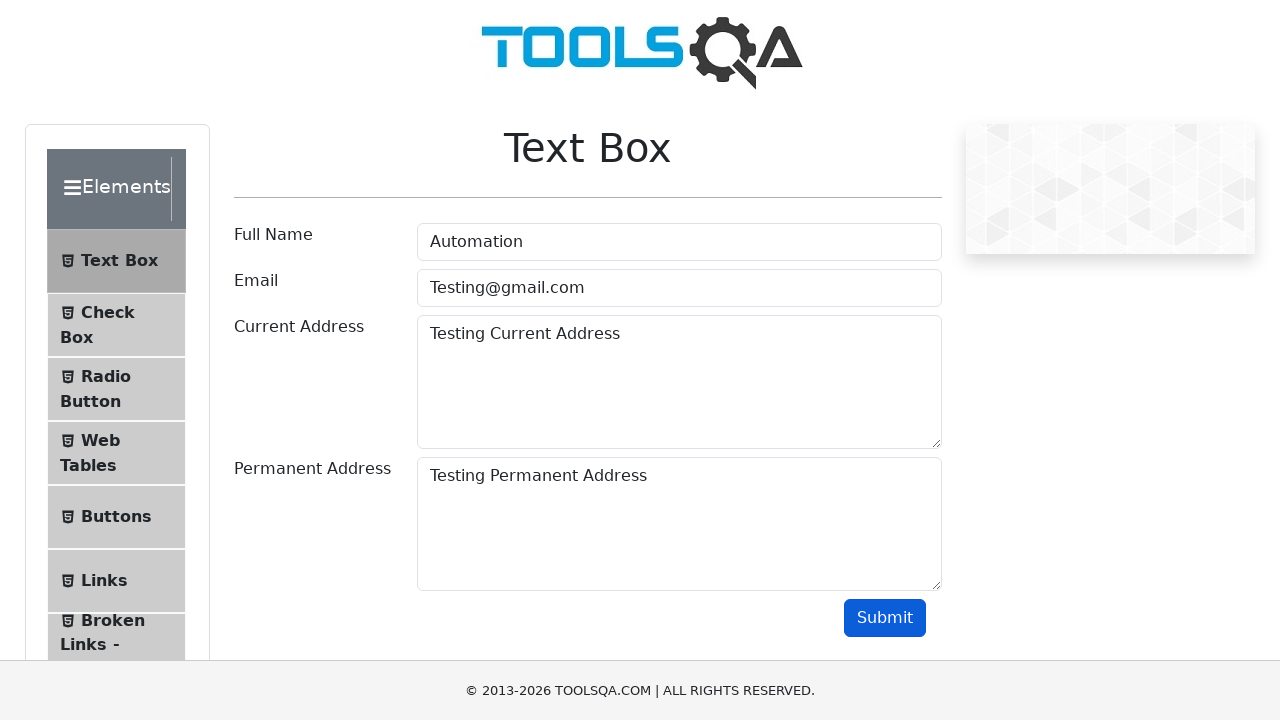

Located Email result element
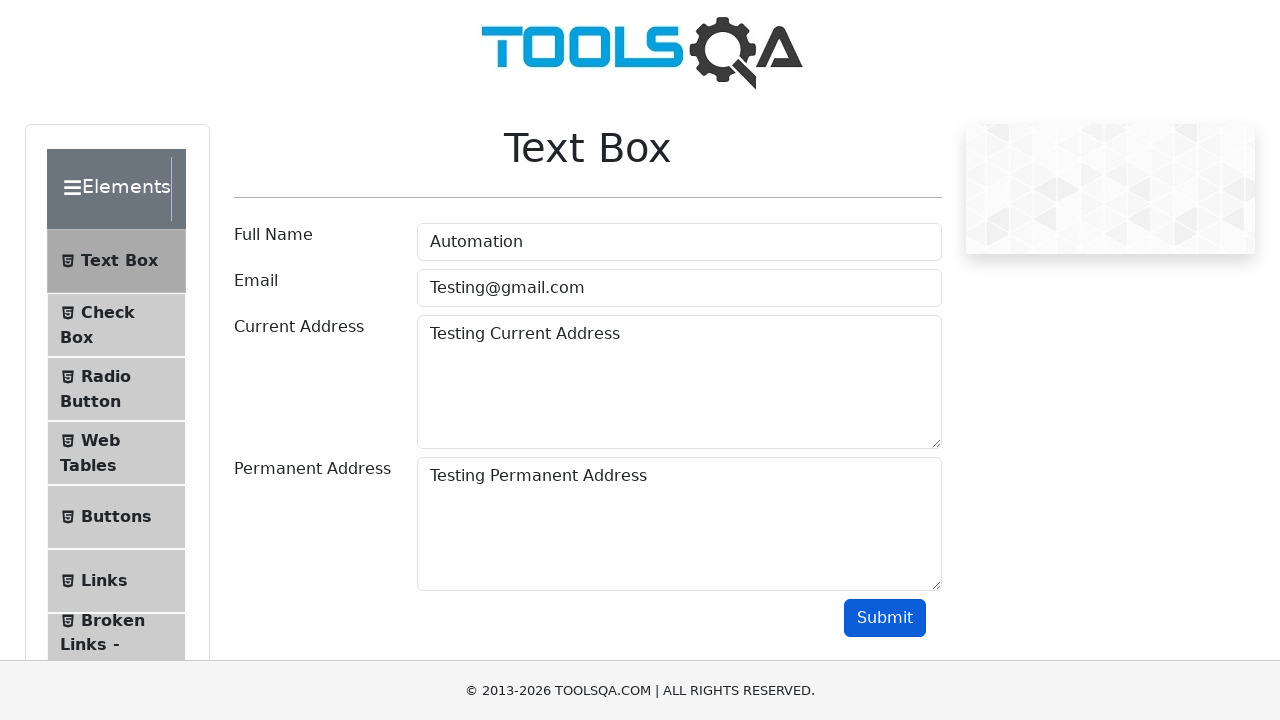

Verified Full Name 'Automation' appears in submitted data
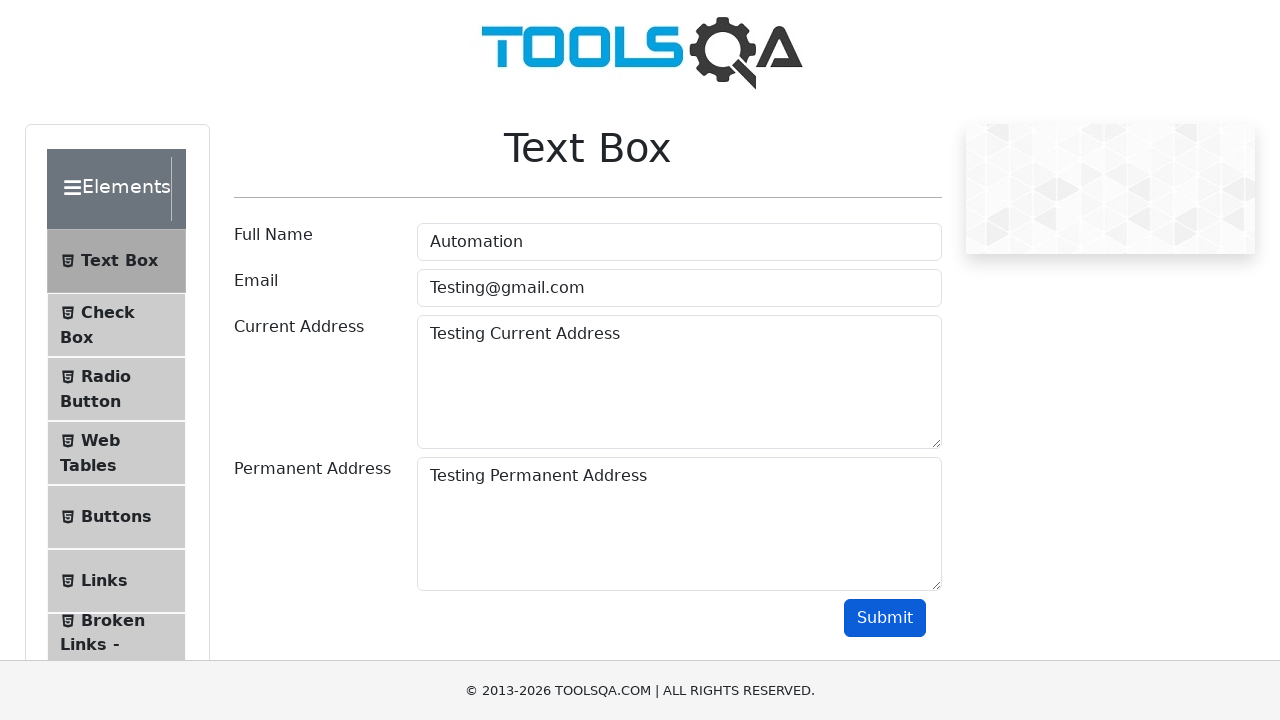

Verified Email 'Testing@gmail.com' appears in submitted data
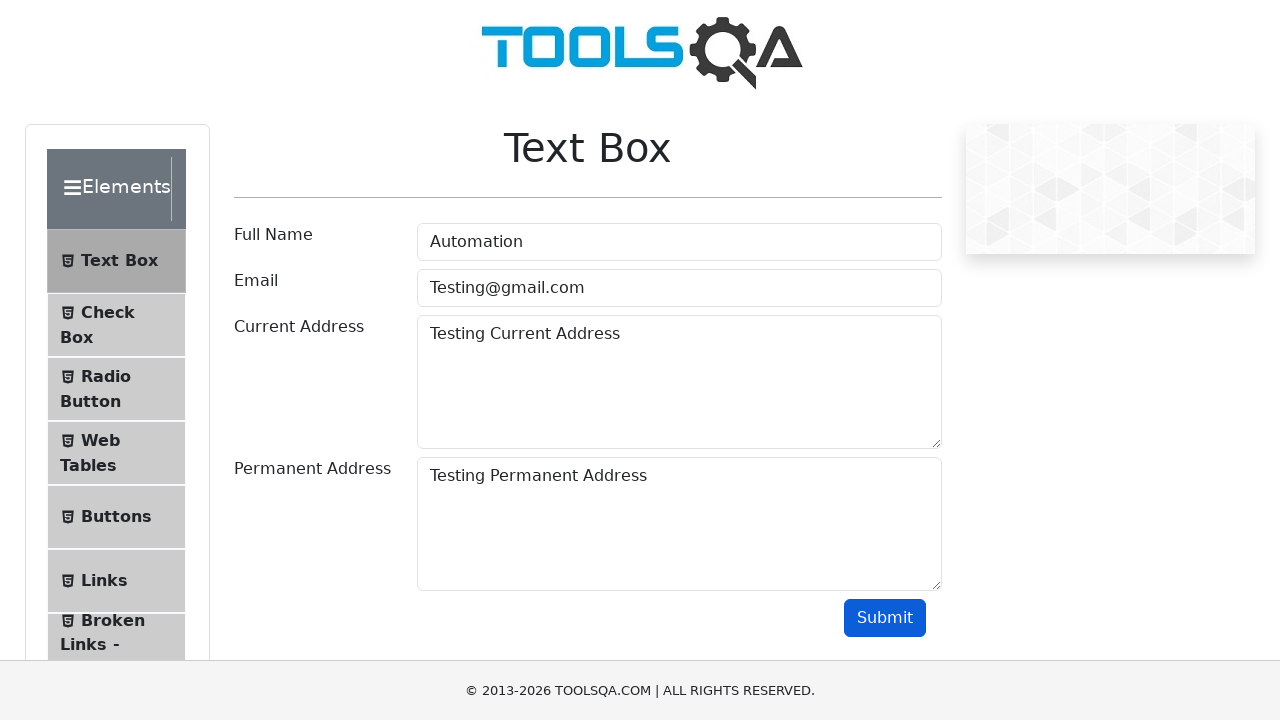

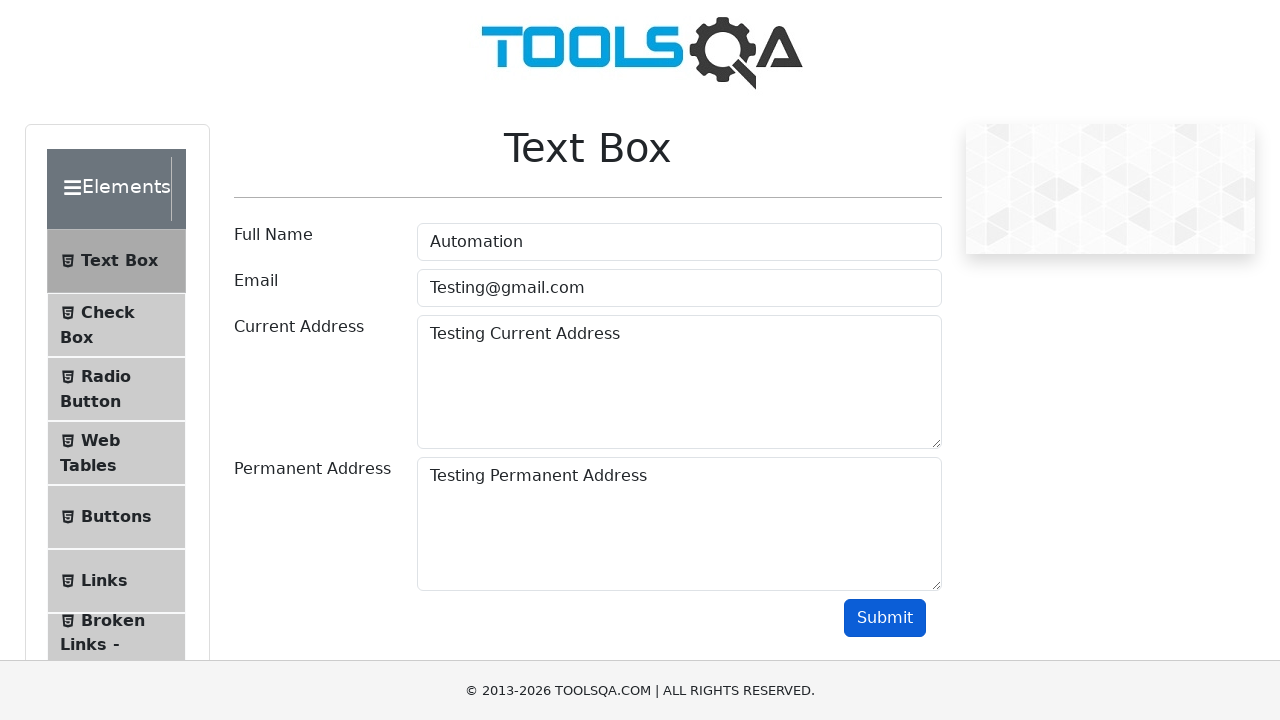